Tests a calculator interface by clicking buttons to perform the calculation 1 + 5 and getting the result

Starting URL: http://only-testing-blog.blogspot.in/2014/04/calc.html

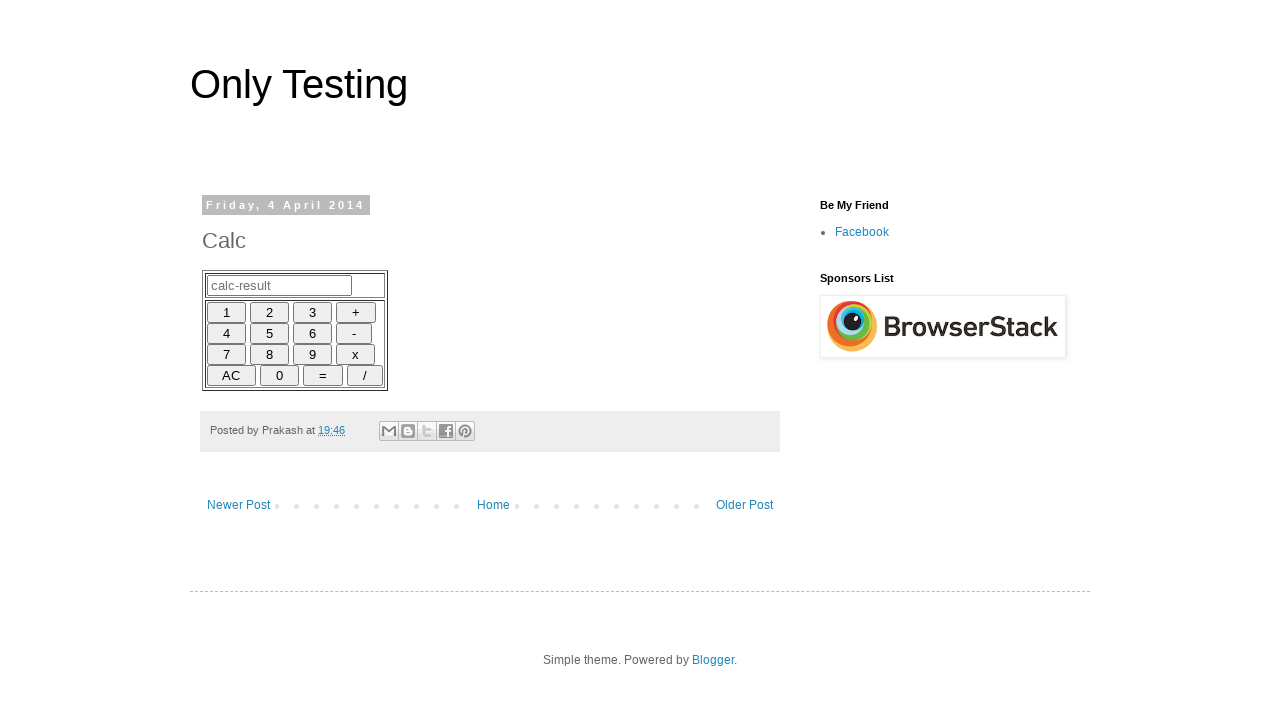

Clicked button '1' on calculator at (226, 312) on xpath=//input[@id='1']
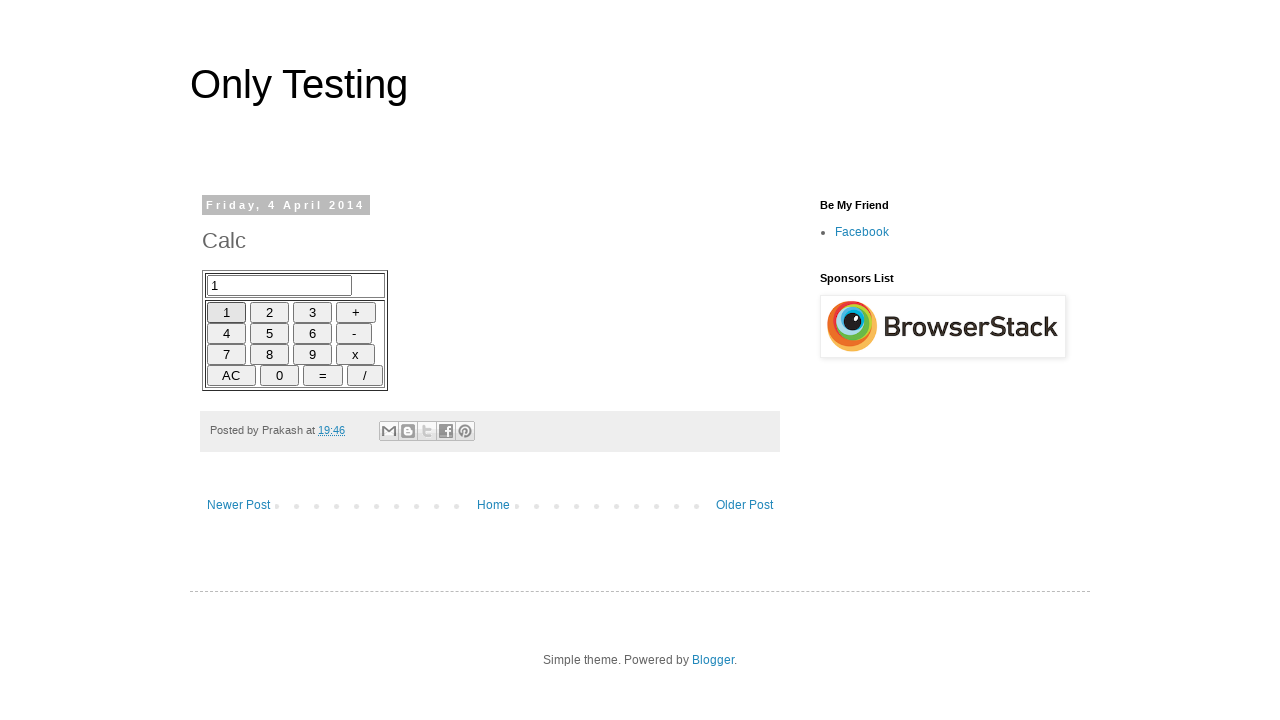

Clicked plus button on calculator at (356, 312) on xpath=//input[@id='plus']
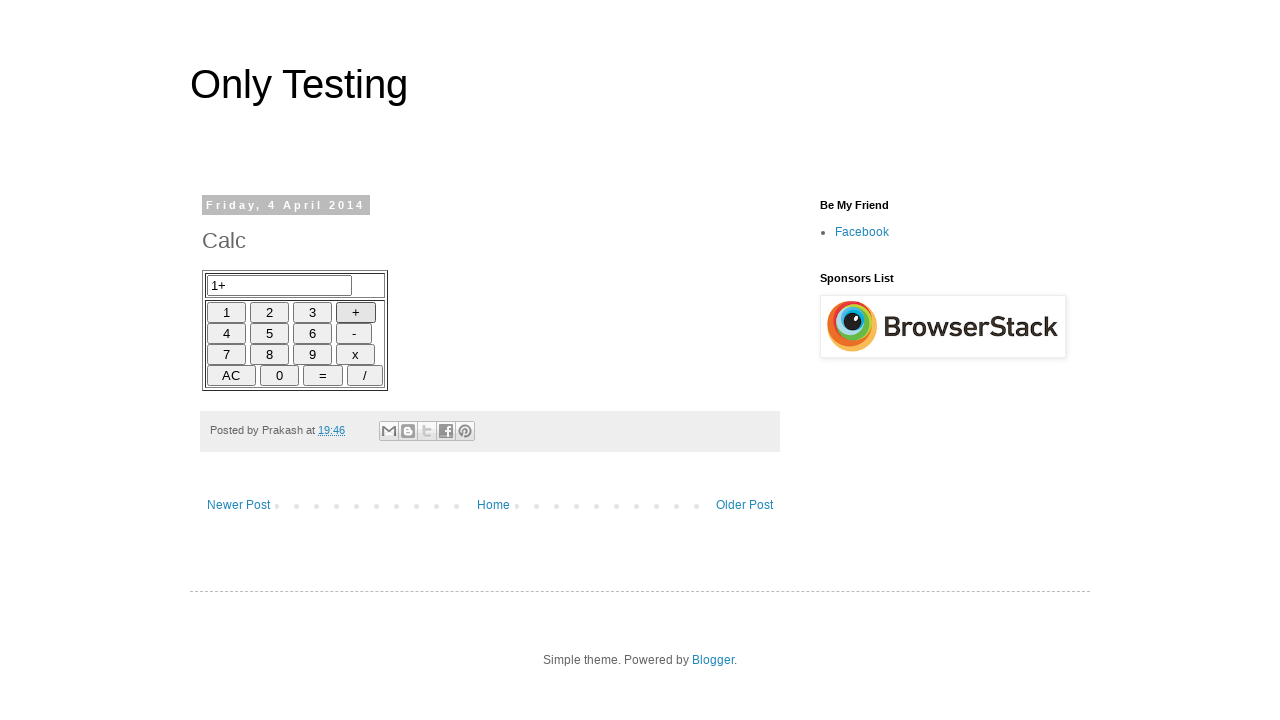

Clicked button '5' on calculator at (270, 333) on xpath=//input[@id='5']
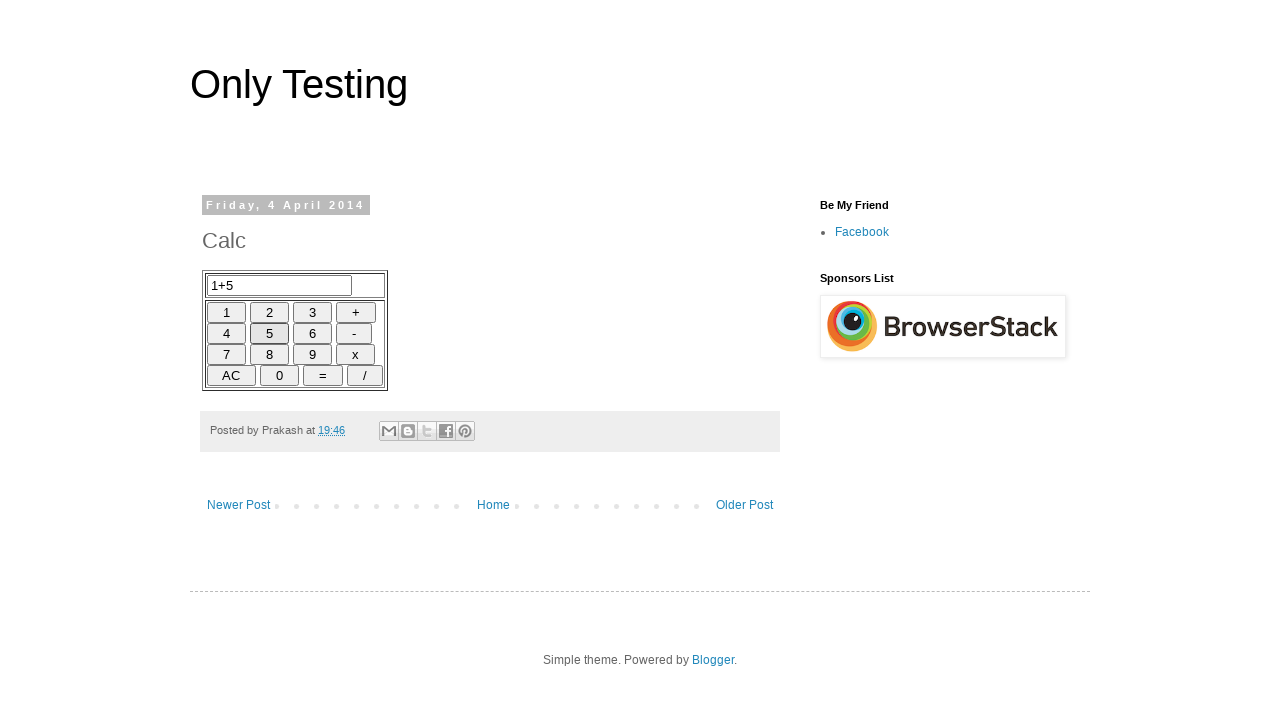

Clicked equals button to calculate 1 + 5 at (323, 375) on xpath=//input[@id='equals']
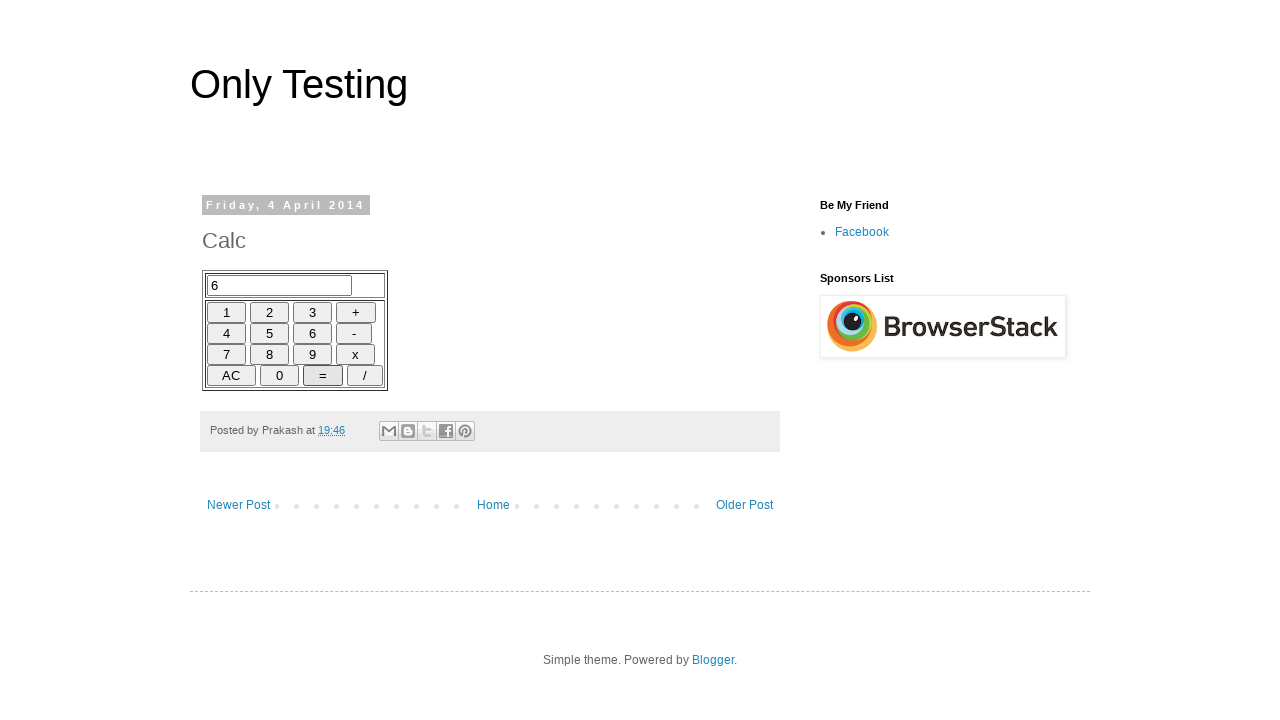

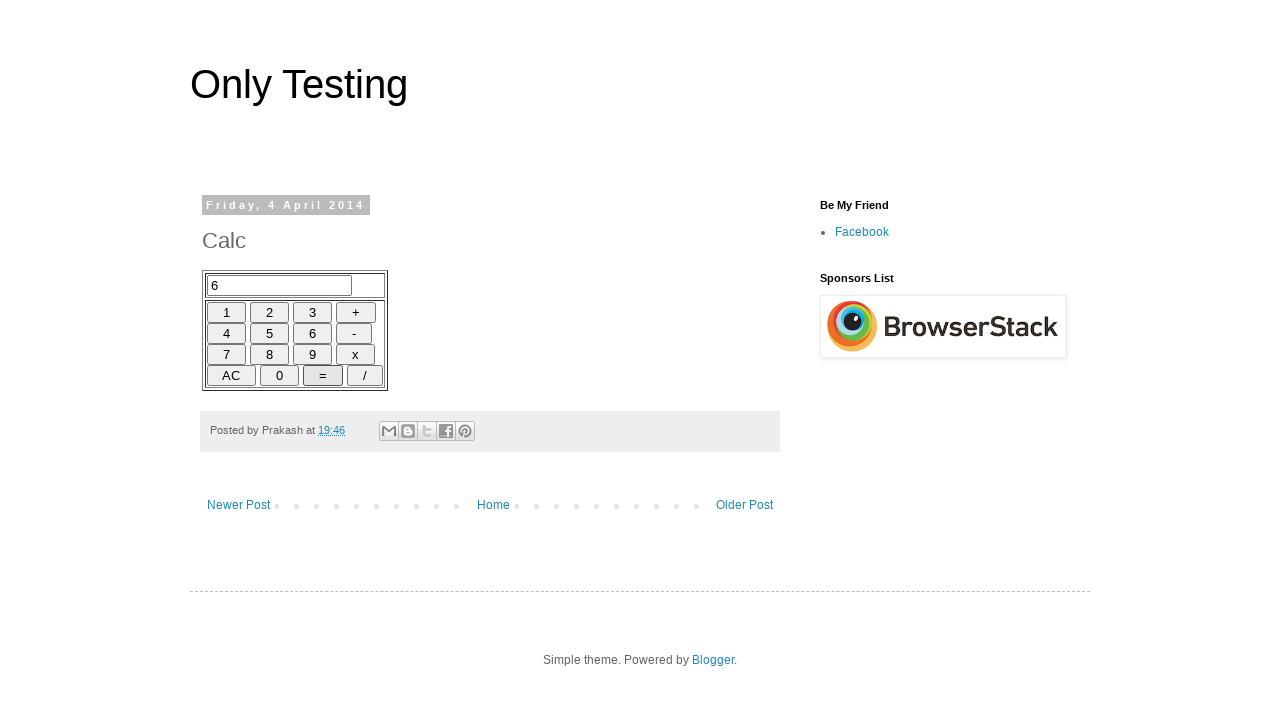